Tests the Home footer button by clicking it and verifying the ATM Services content loads on the homepage

Starting URL: https://parabank.parasoft.com/parabank/index.htm

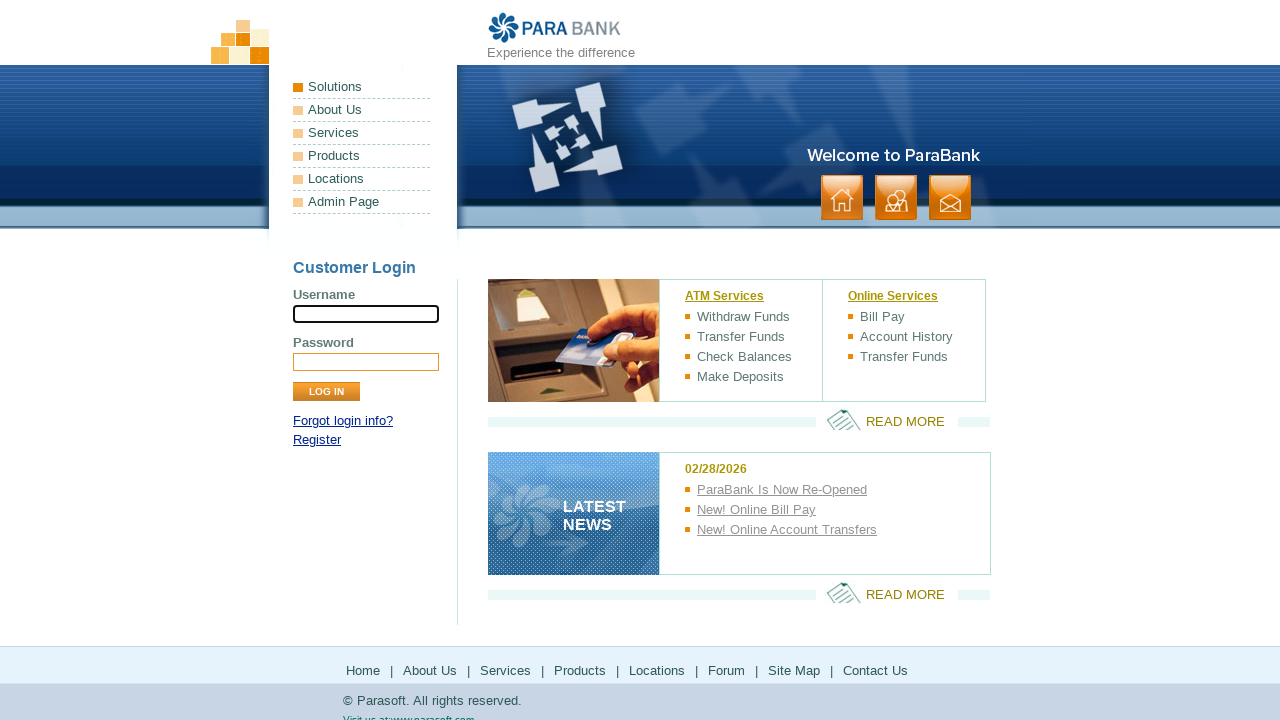

Home footer link is visible
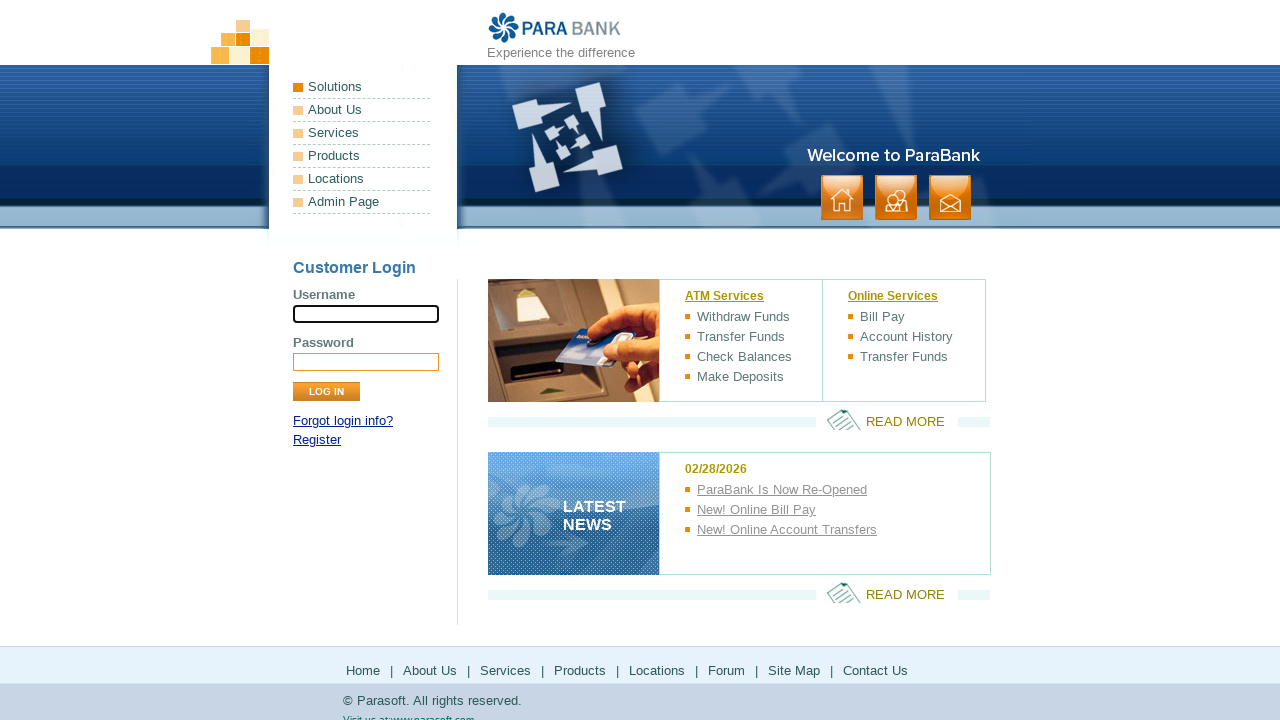

Clicked Home button in footer at (363, 670) on xpath=//*[@id='footerPanel']/ul[1]/li[1]/a
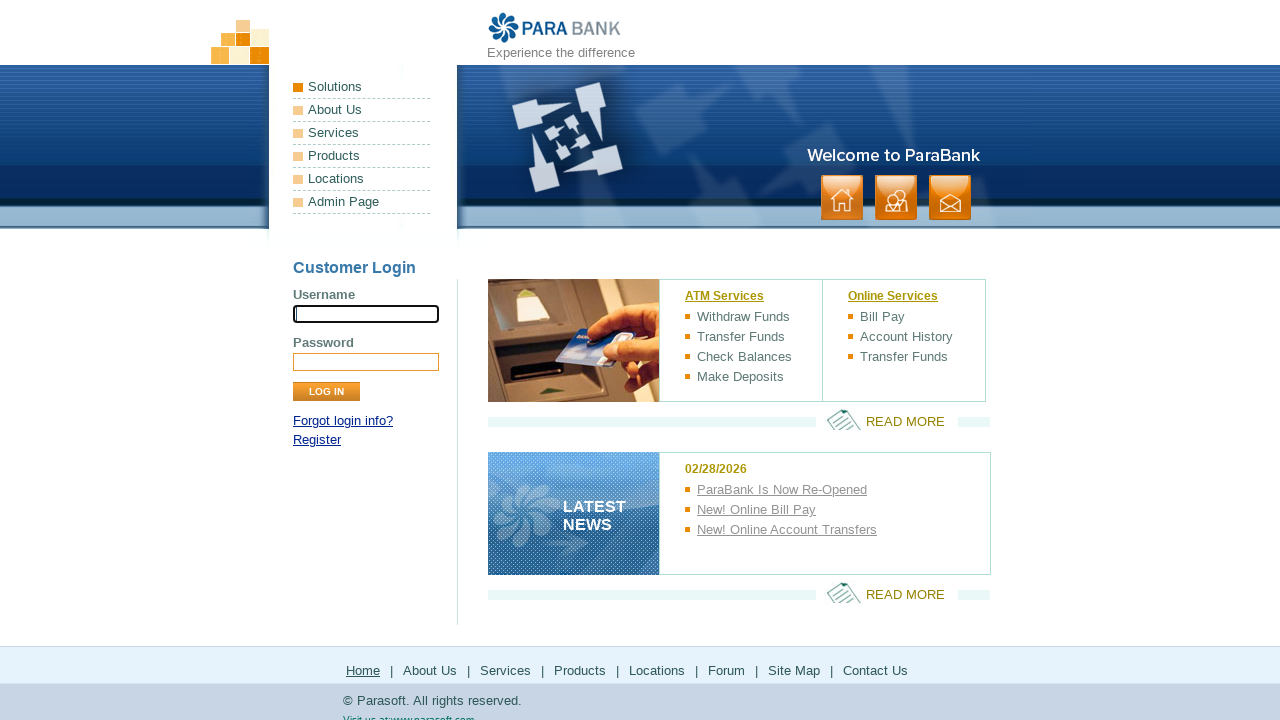

ATM Services content loaded on homepage
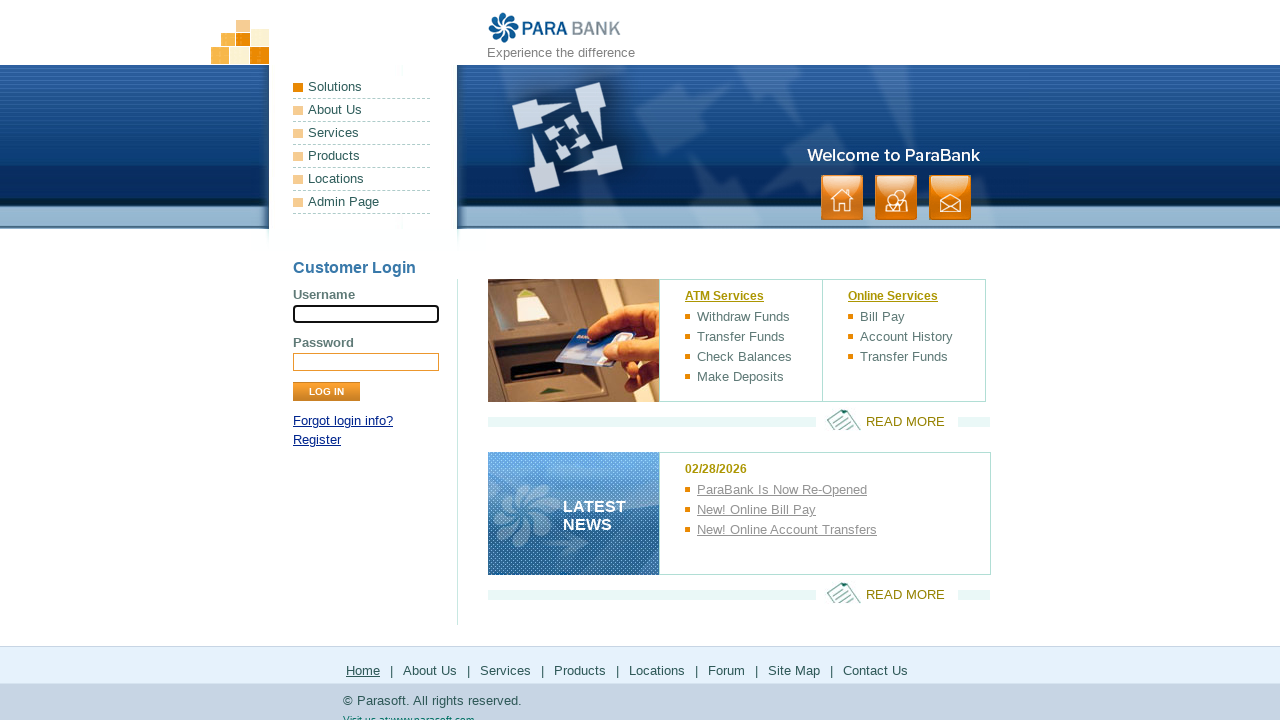

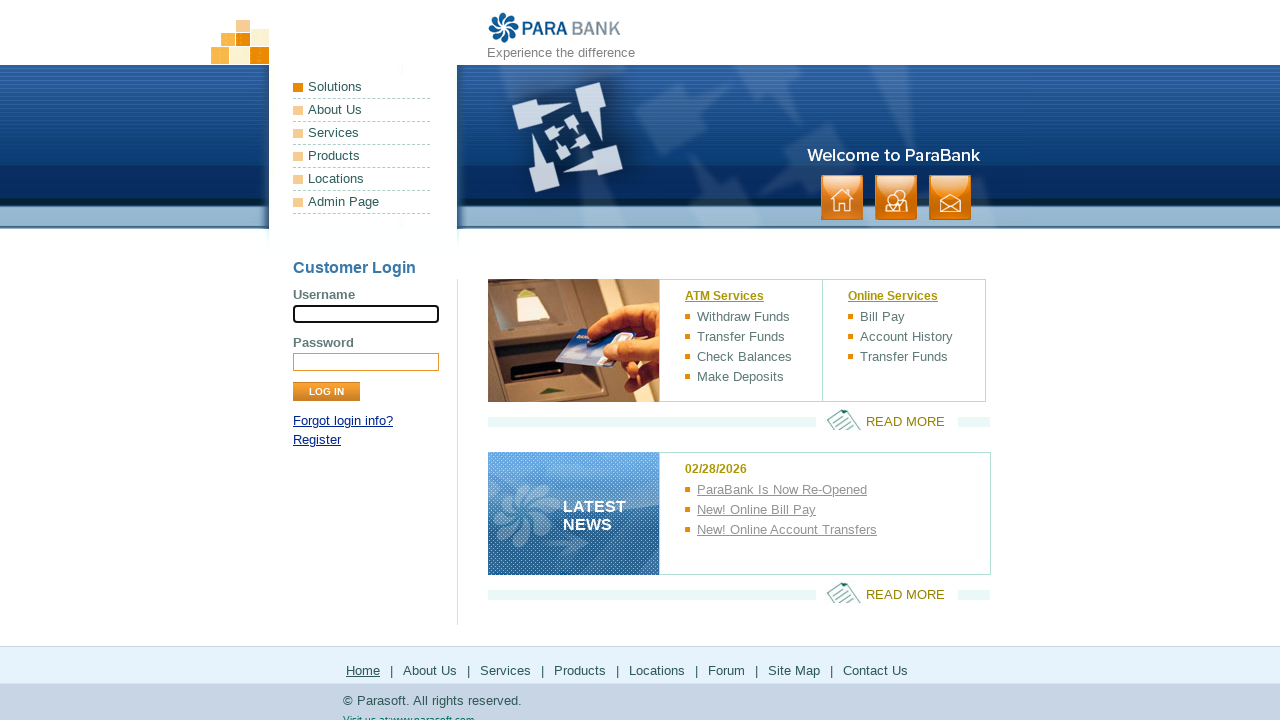